Tests form validation by entering only special characters in the phone number field.

Starting URL: https://elenta.lt/patalpinti/ivesti-informacija?categoryId=AutoMoto_Automobiliai&actionId=Siulo&returnurl=%2F

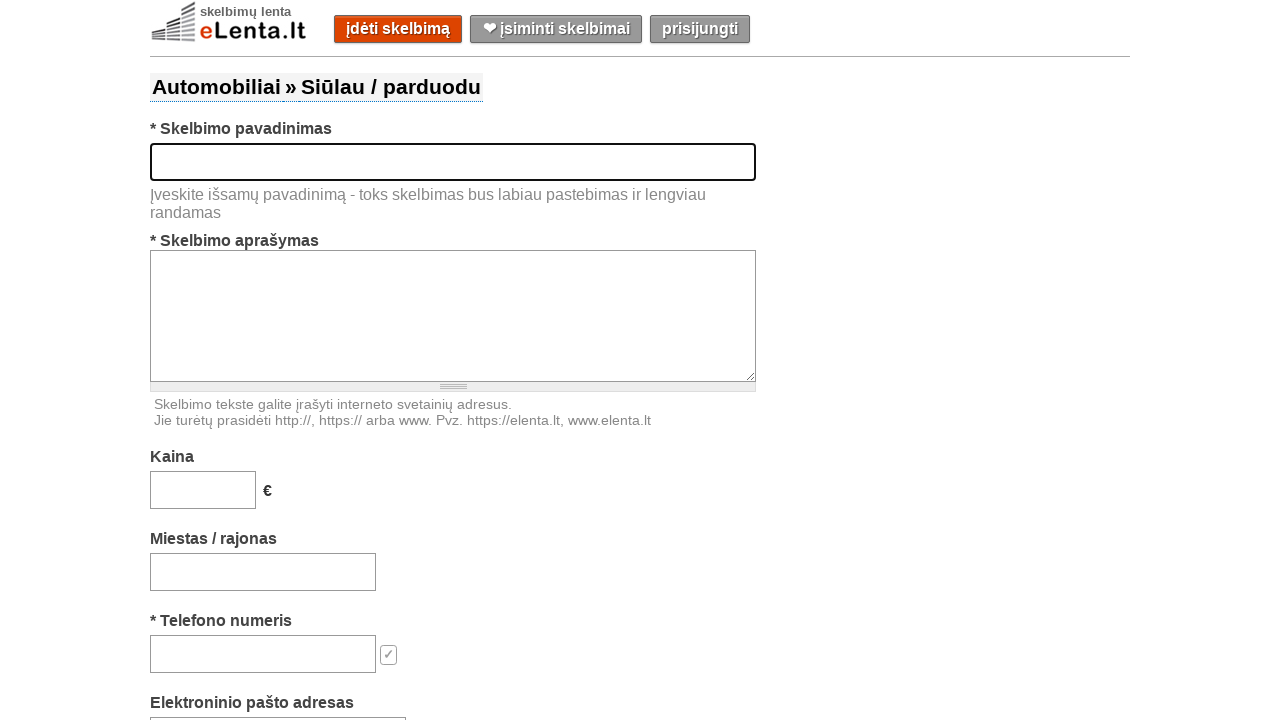

Filled title field with 'Used Lada with golden rims' on #title
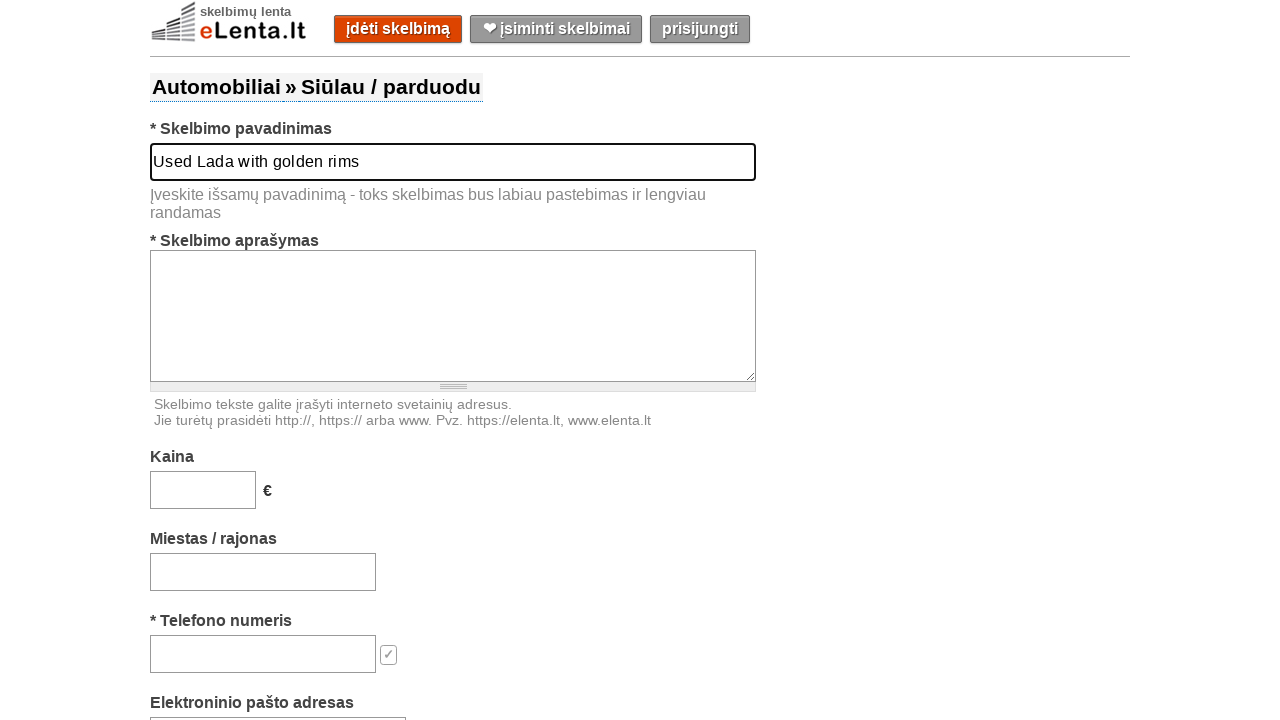

Filled description field with car details on #text
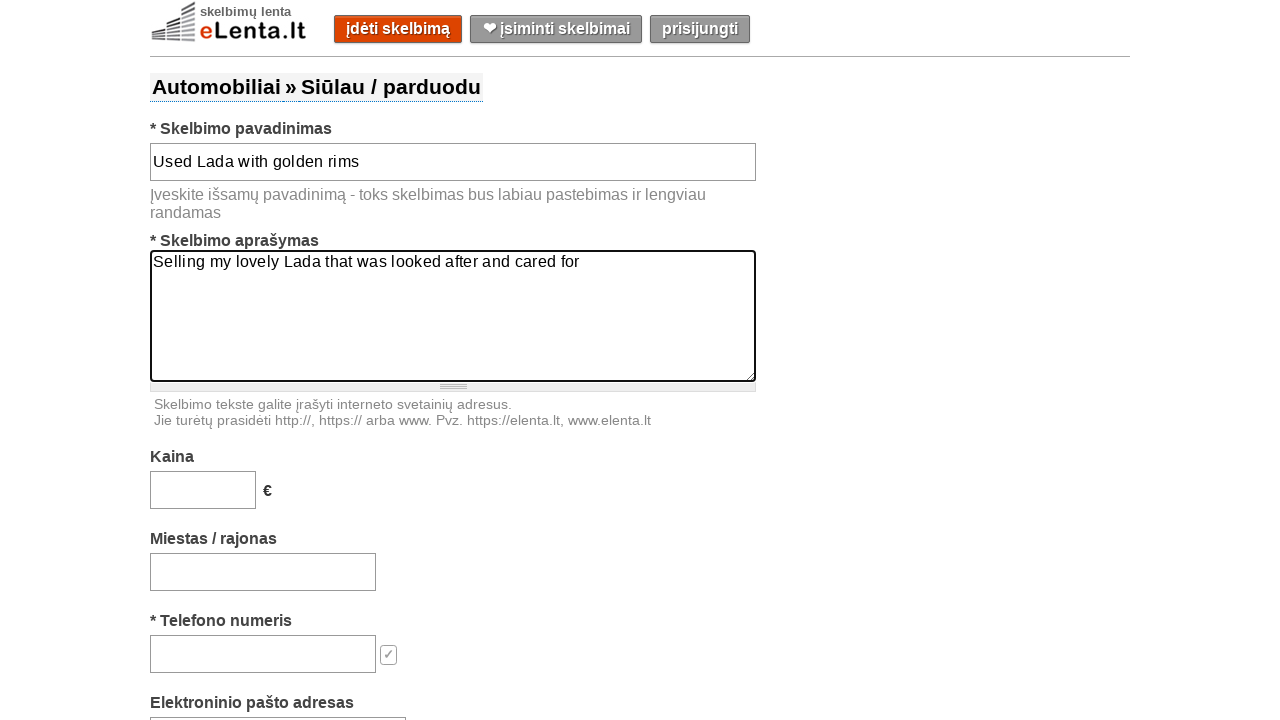

Filled price field with '15000' on #price
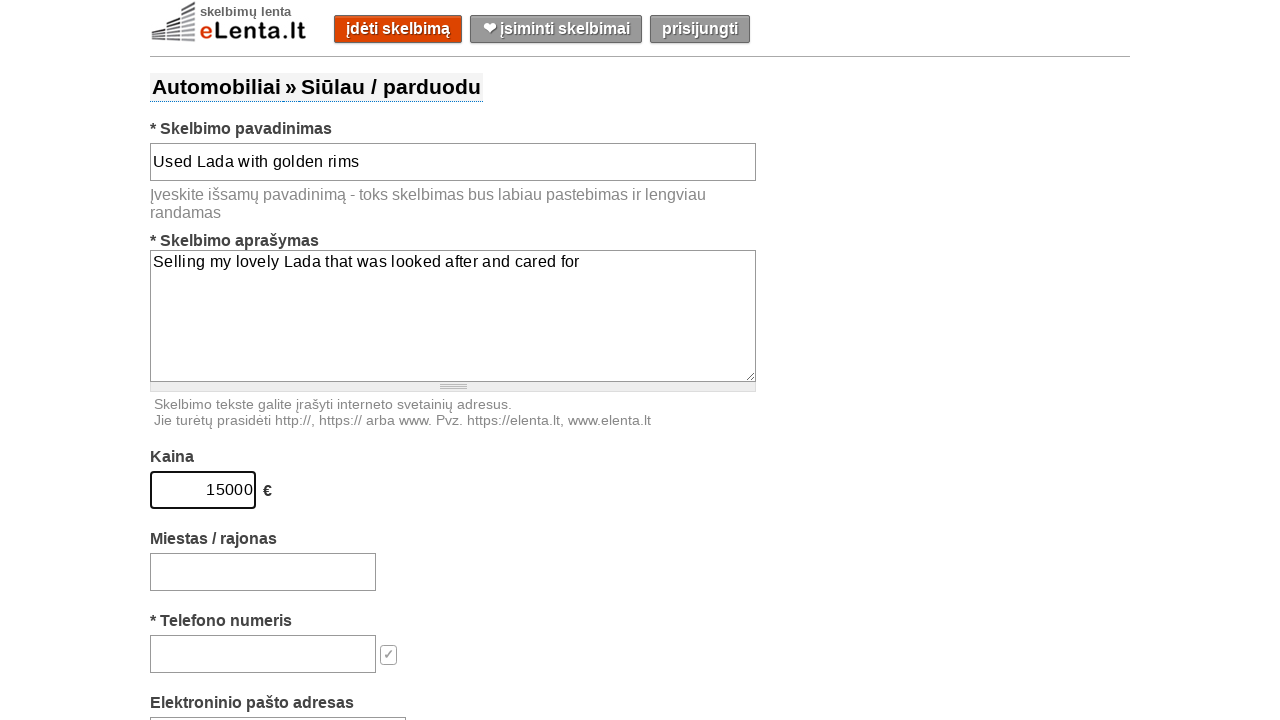

Filled location field with 'Gargždai' on #location-search-box
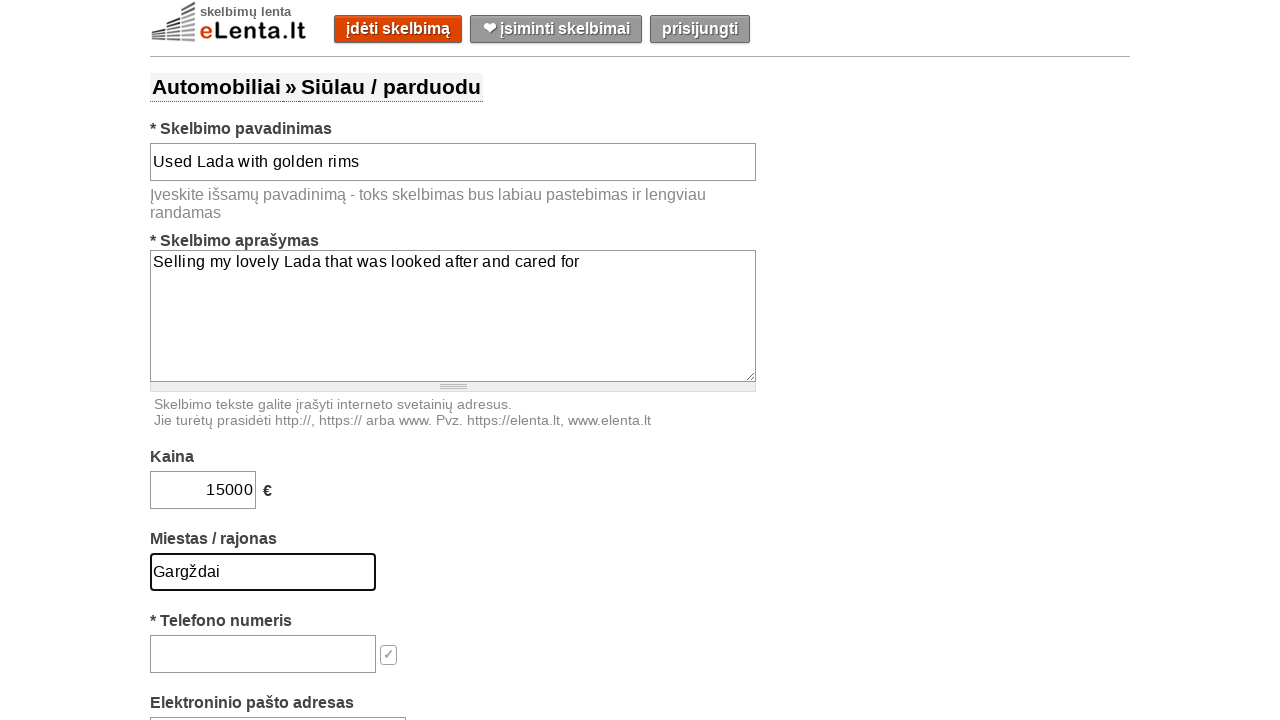

Filled phone field with special characters only: '+-=[]{}|;:' on #phone
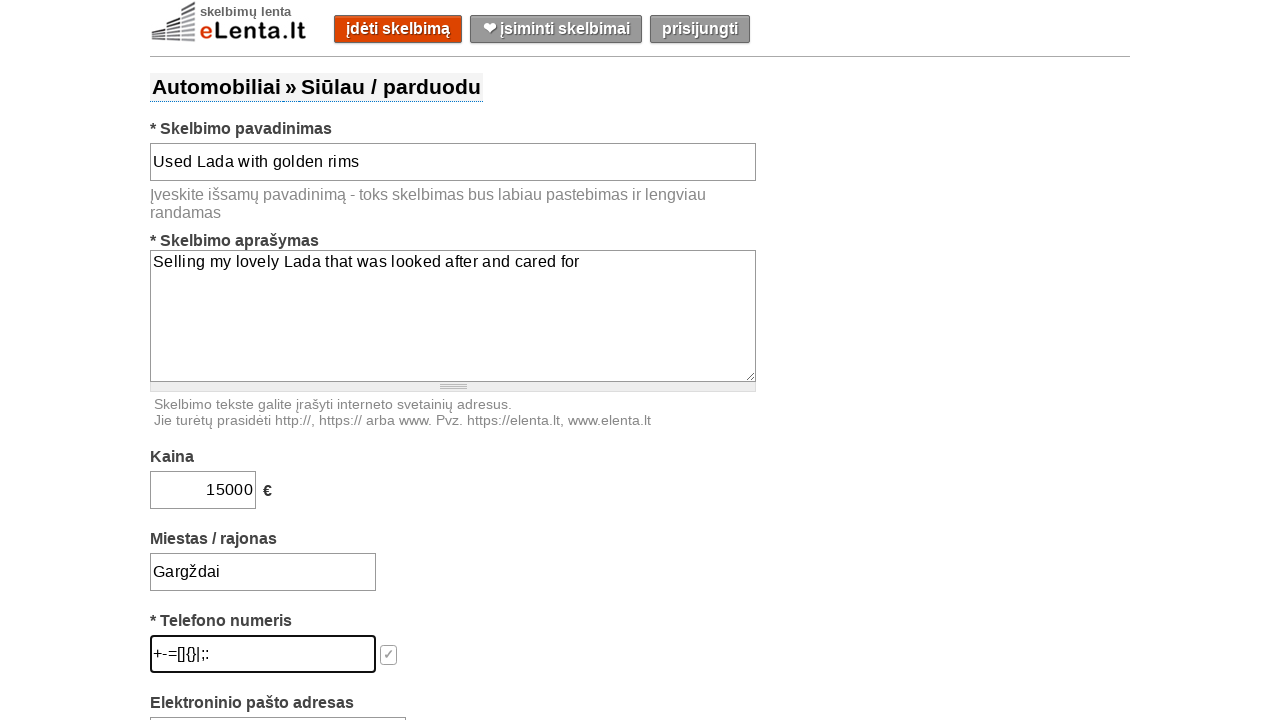

Filled email field with 'ThomasShelby@gmail.com' on #email
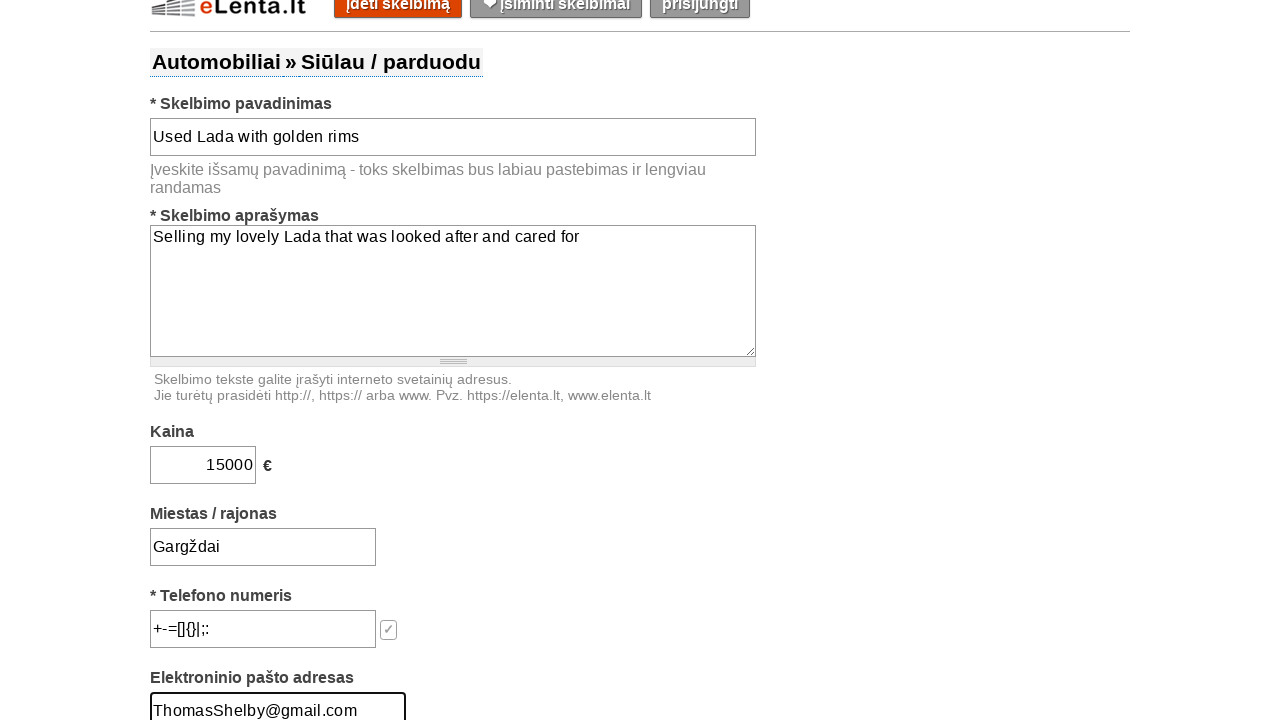

Clicked submit button to validate form with special characters in phone field at (659, 360) on #submit-button
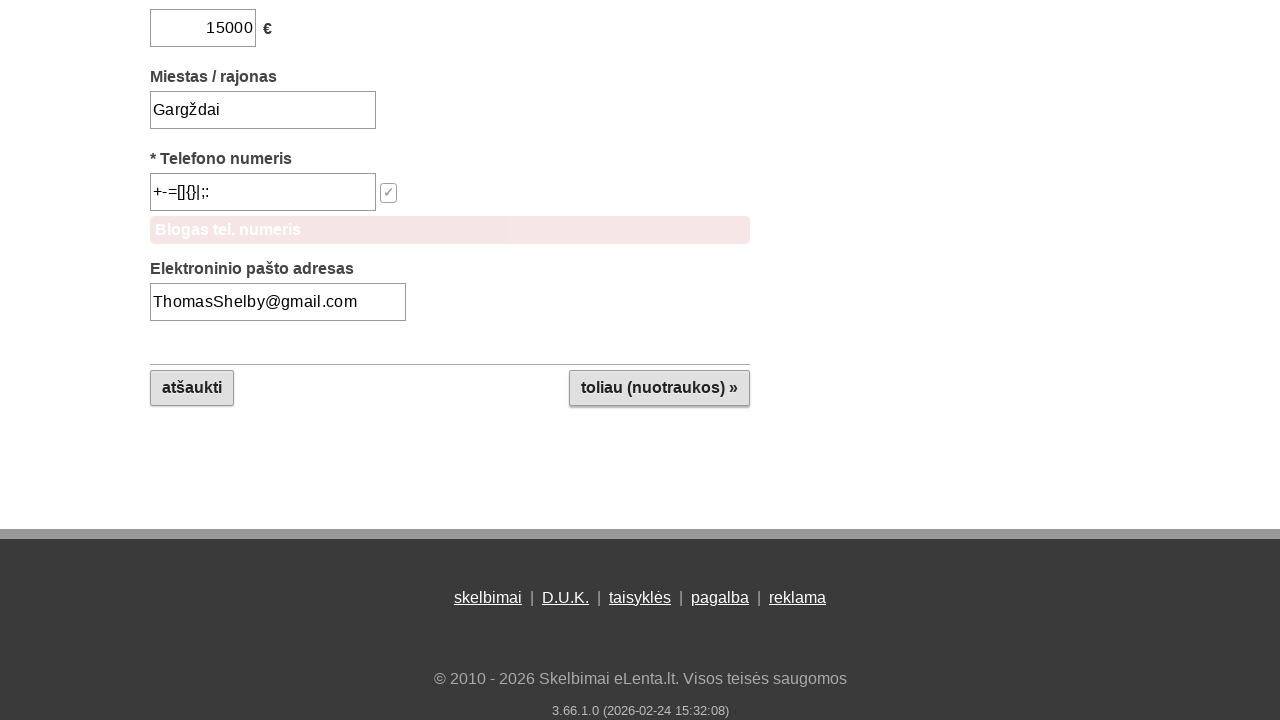

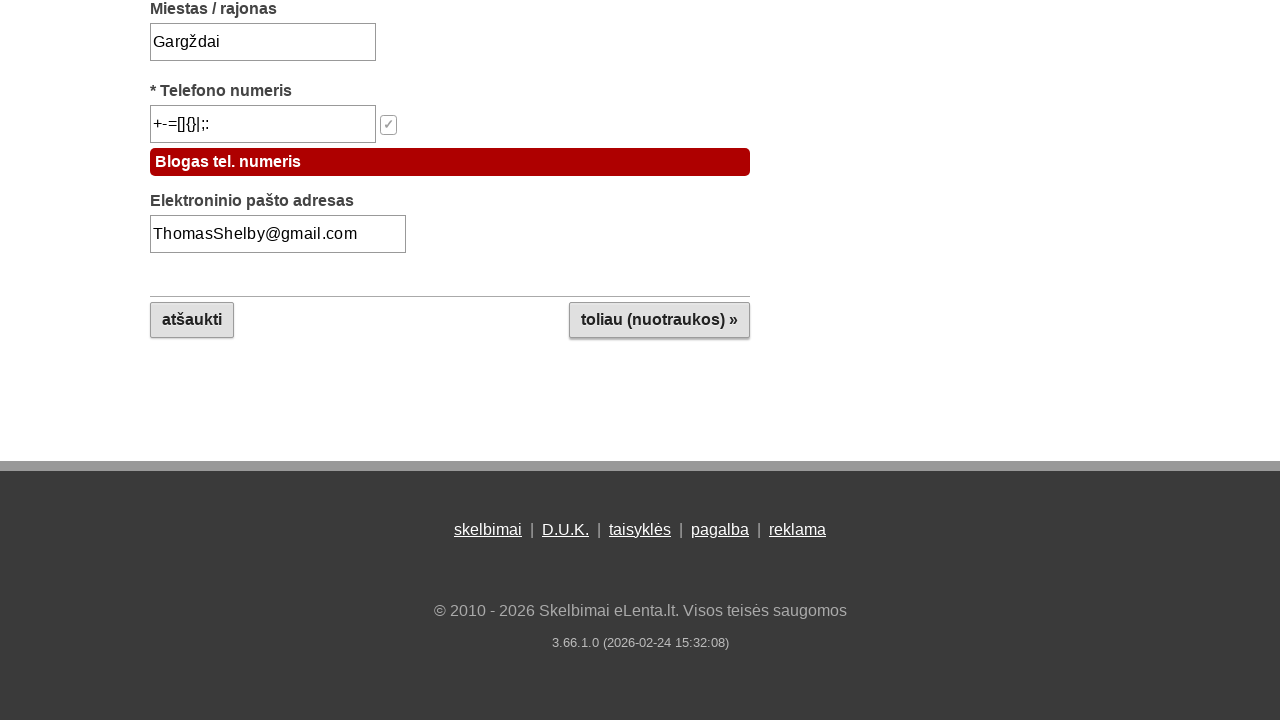